Tests a registration form by filling in first name, last name, and email fields, then submitting and verifying a success message

Starting URL: http://suninjuly.github.io/registration1.html

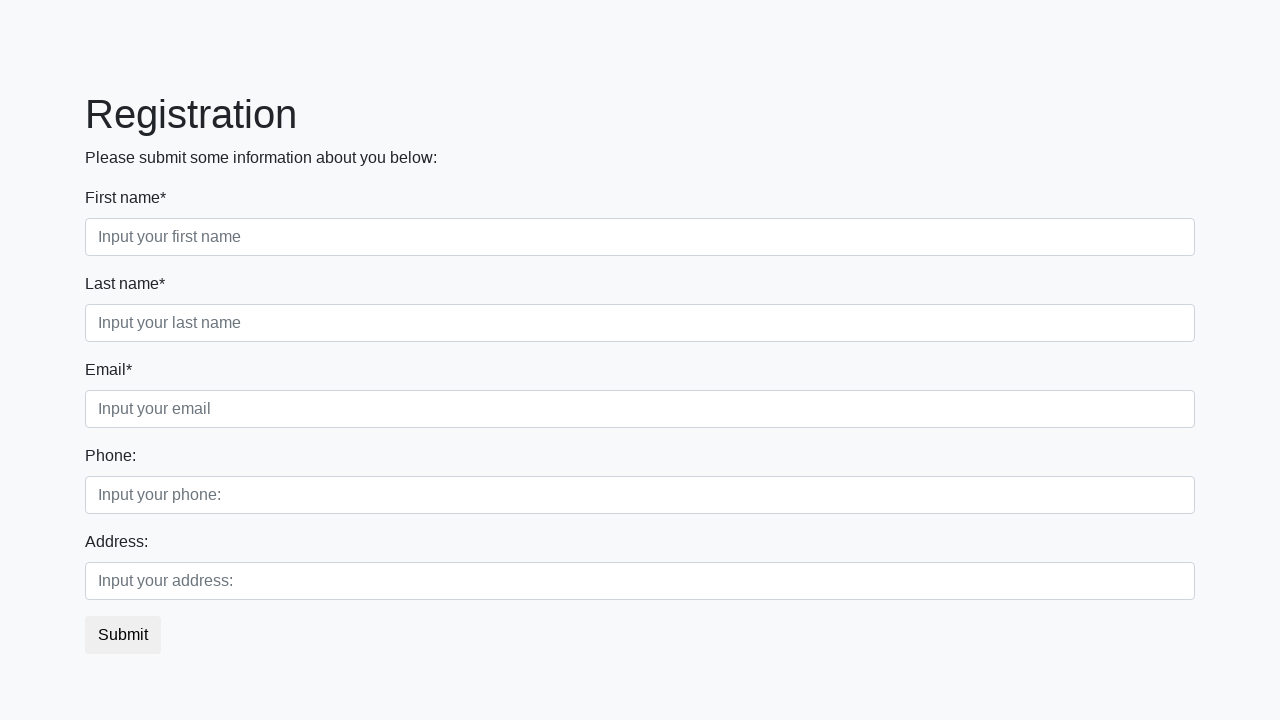

Filled first name field with 'Mikhail' on .first_block .form-control.first
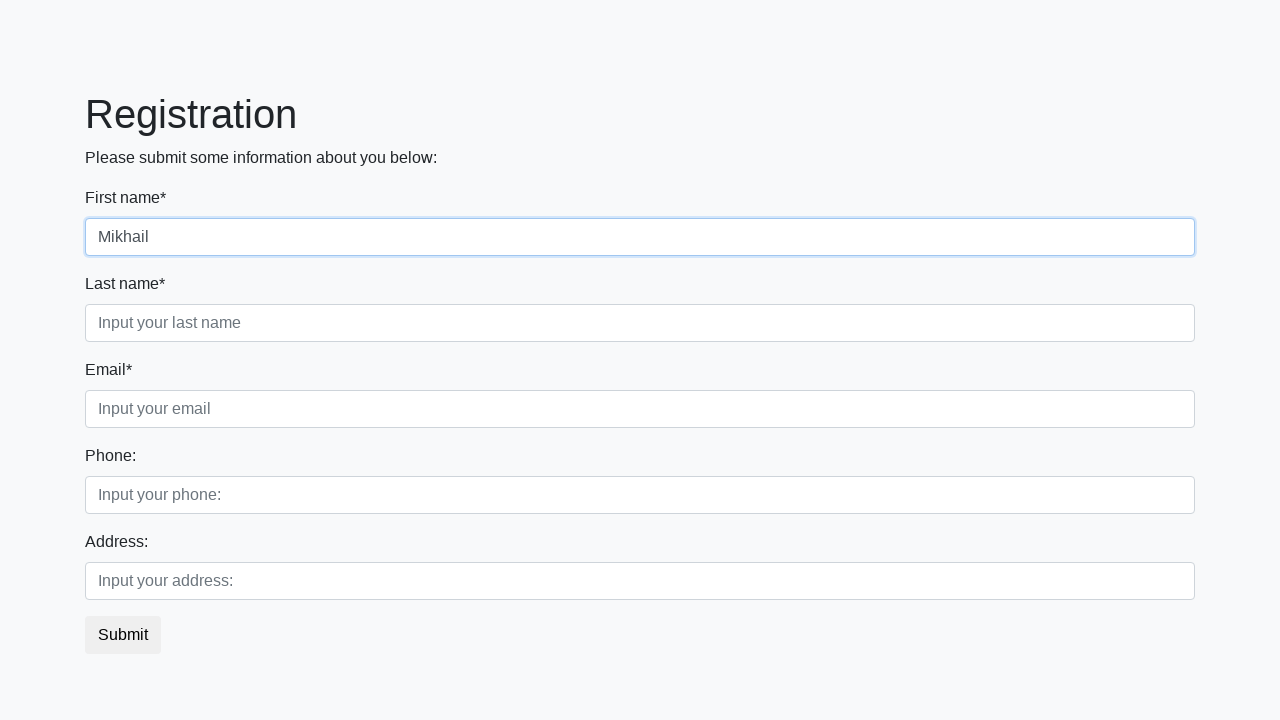

Filled last name field with 'Kentovich' on .first_block .form-control.second
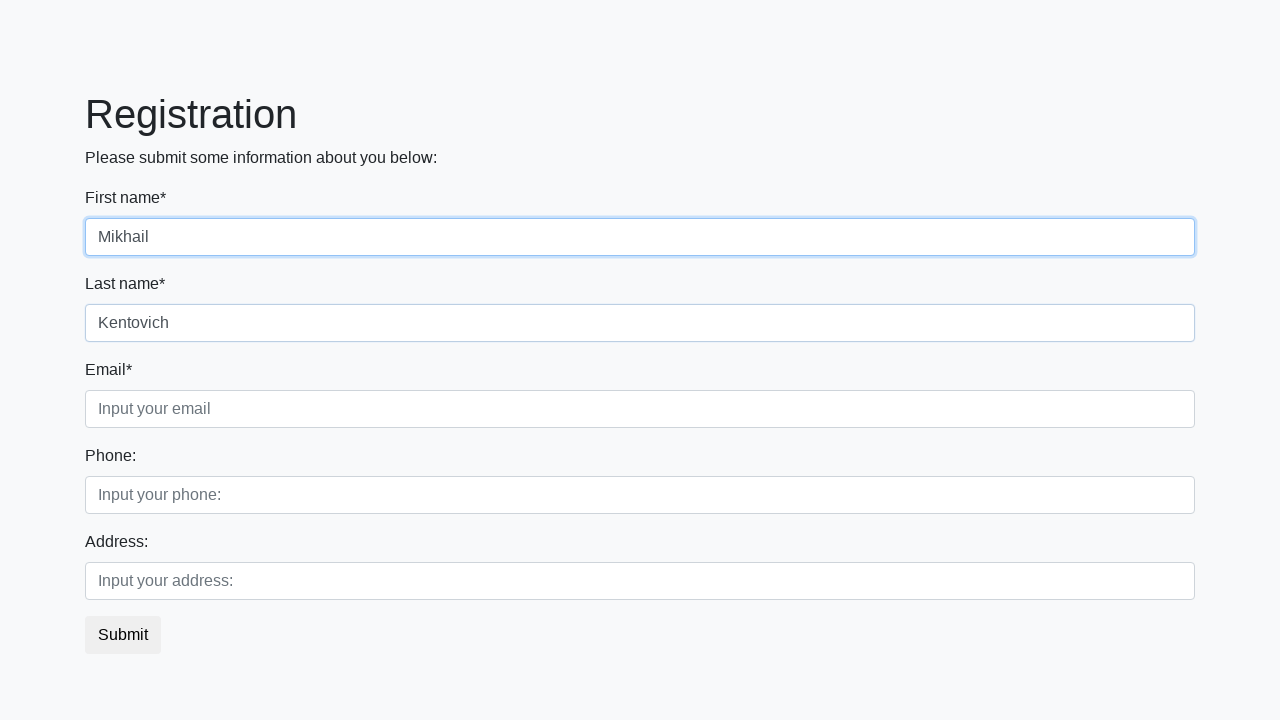

Filled email field with 'mikhail@soba4ka.ru' on .first_block .form-control.third
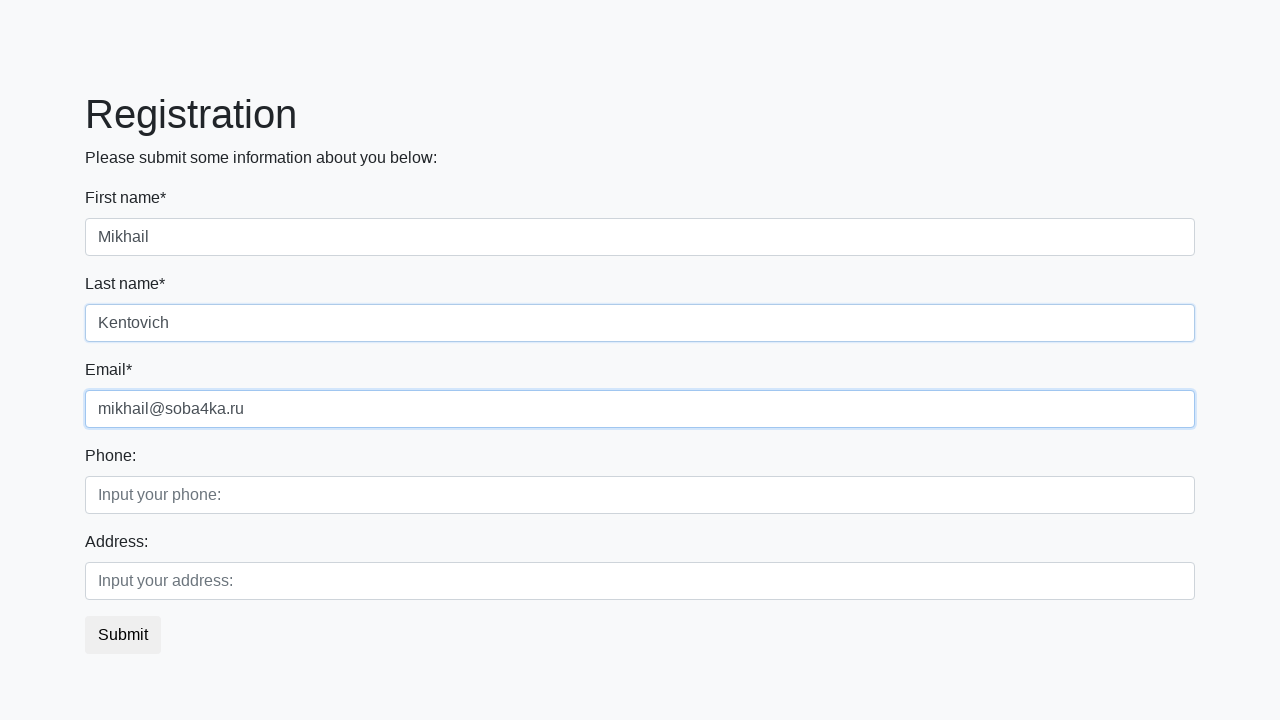

Clicked submit button to register at (123, 635) on button.btn
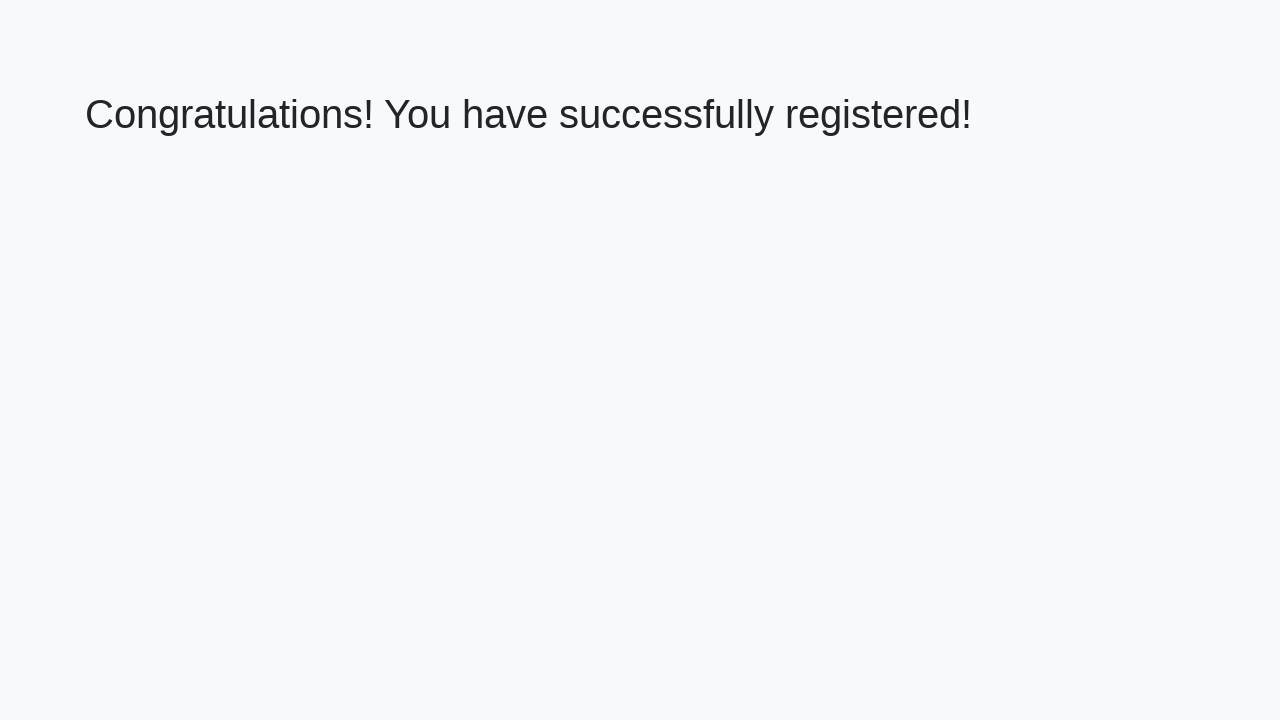

Success message appeared on page
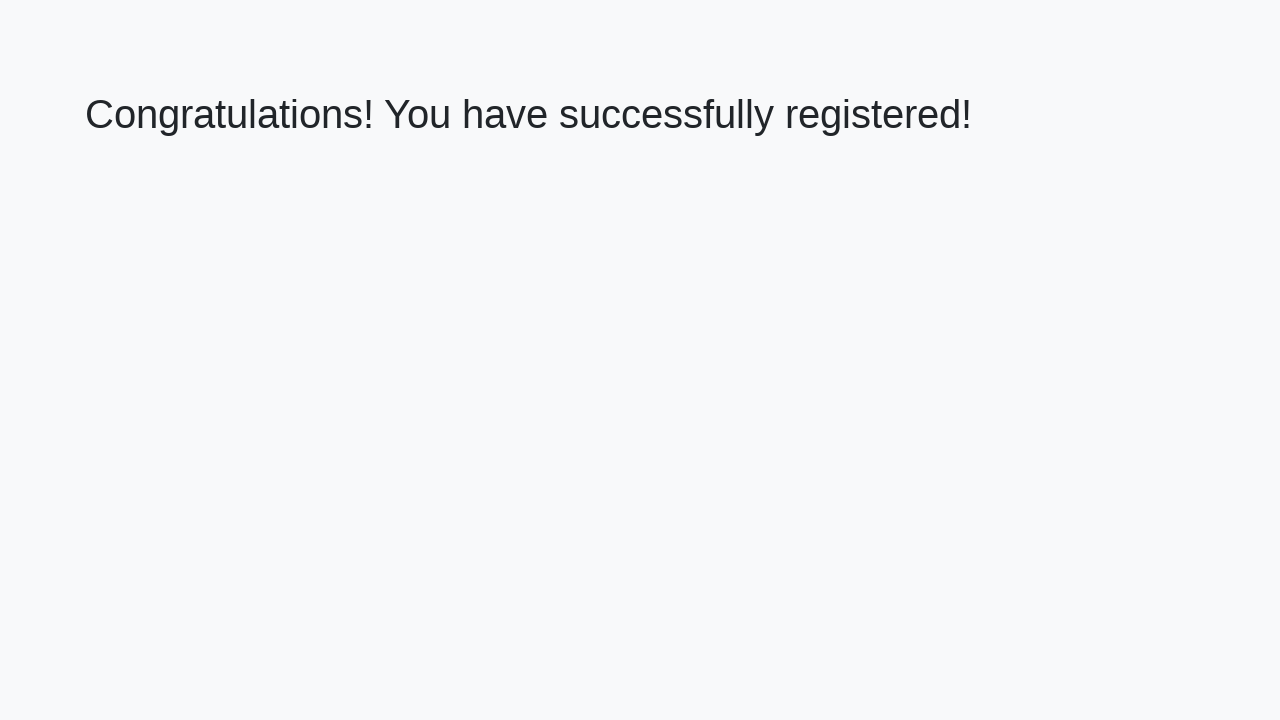

Located congratulations message element
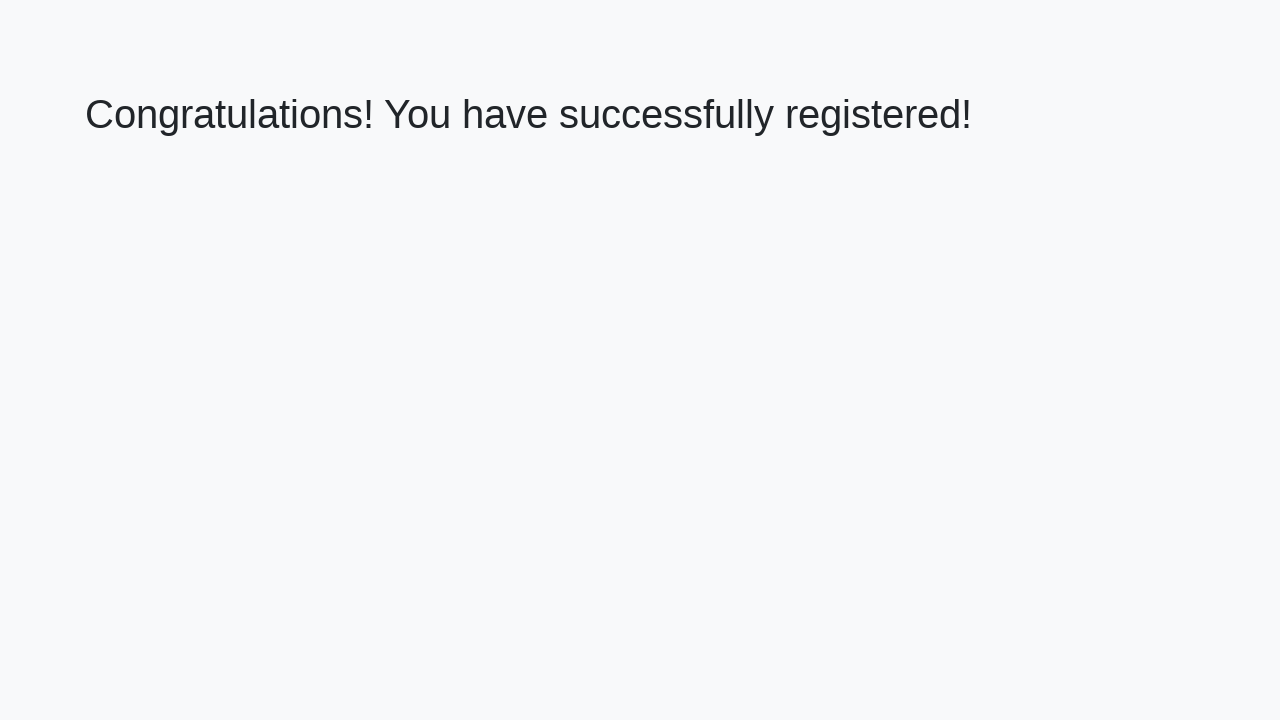

Verified success message: 'Congratulations! You have successfully registered!'
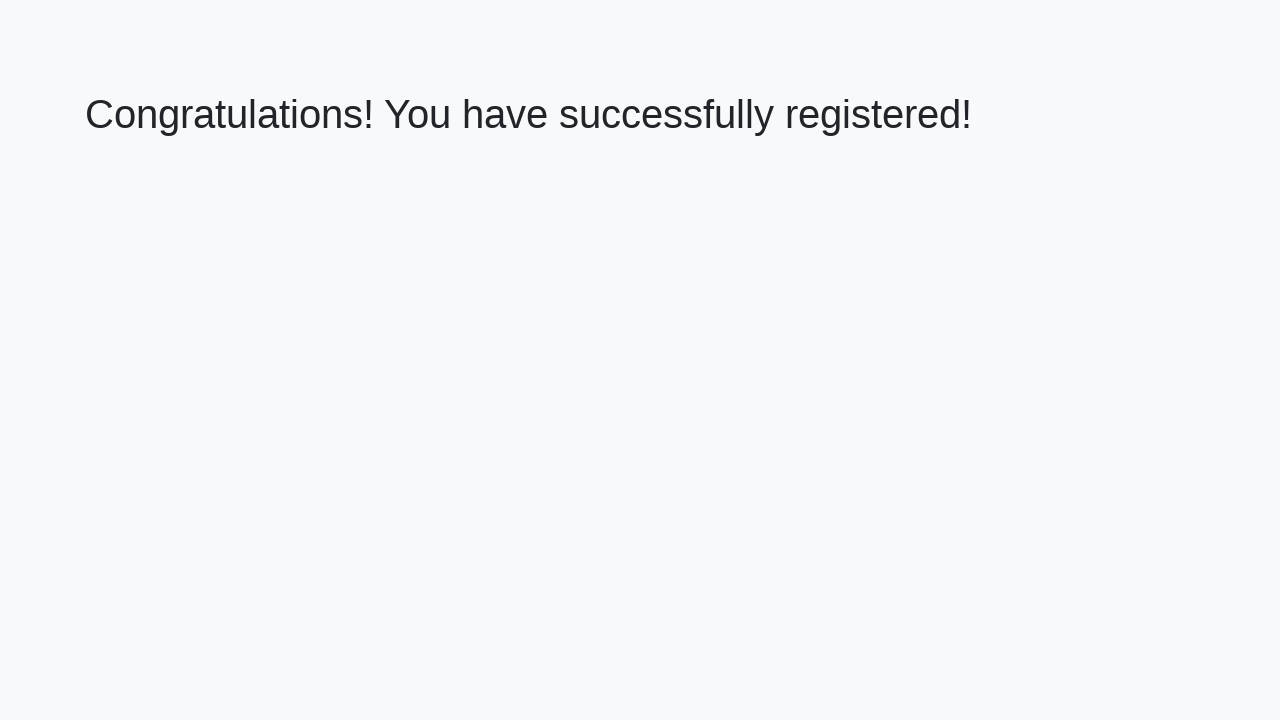

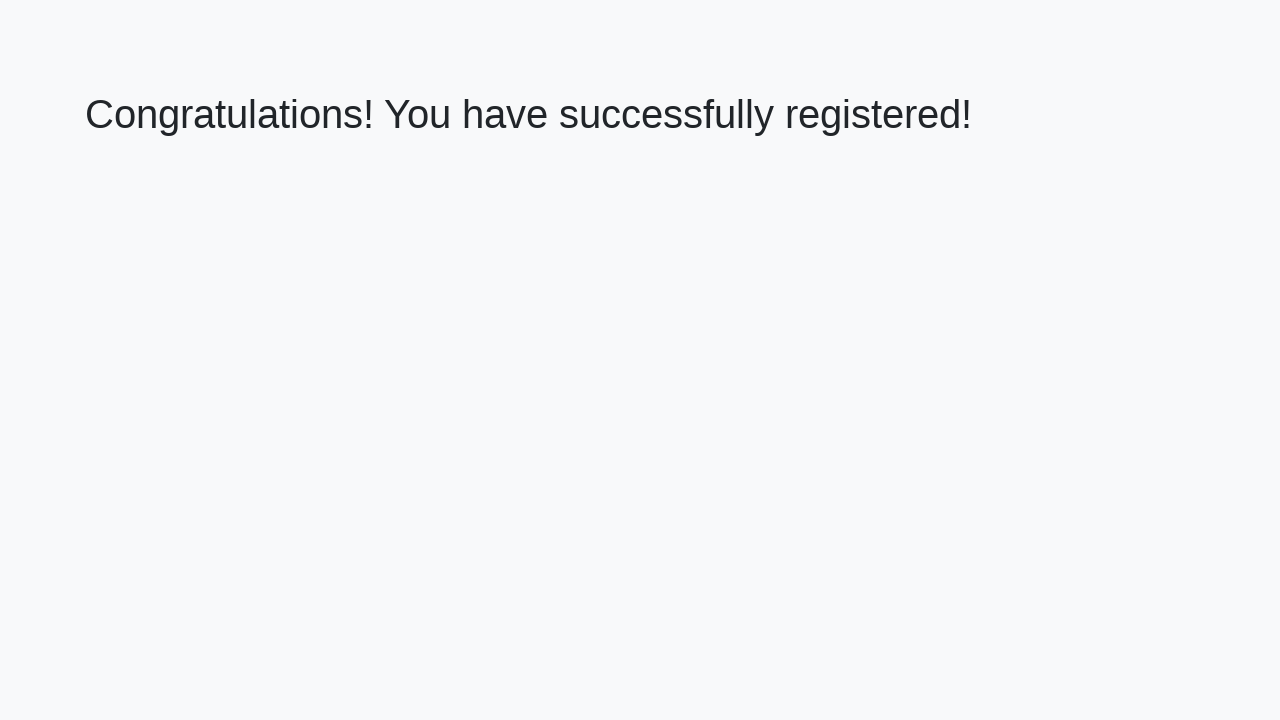